Tests dynamic controls on a page by interacting with checkboxes and buttons that enable/disable form elements, verifying the state changes after each action

Starting URL: https://the-internet.herokuapp.com/dynamic_controls

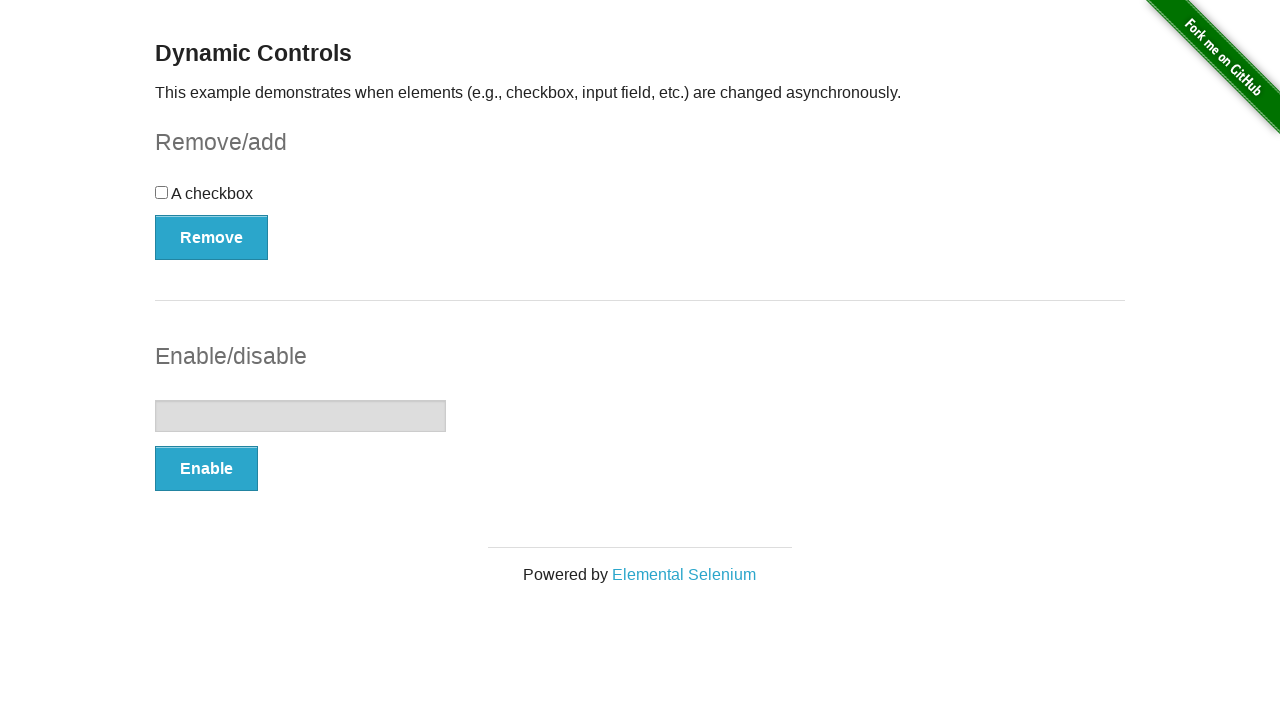

Clicked the checkbox at (640, 200) on xpath=//div[@id='checkbox']
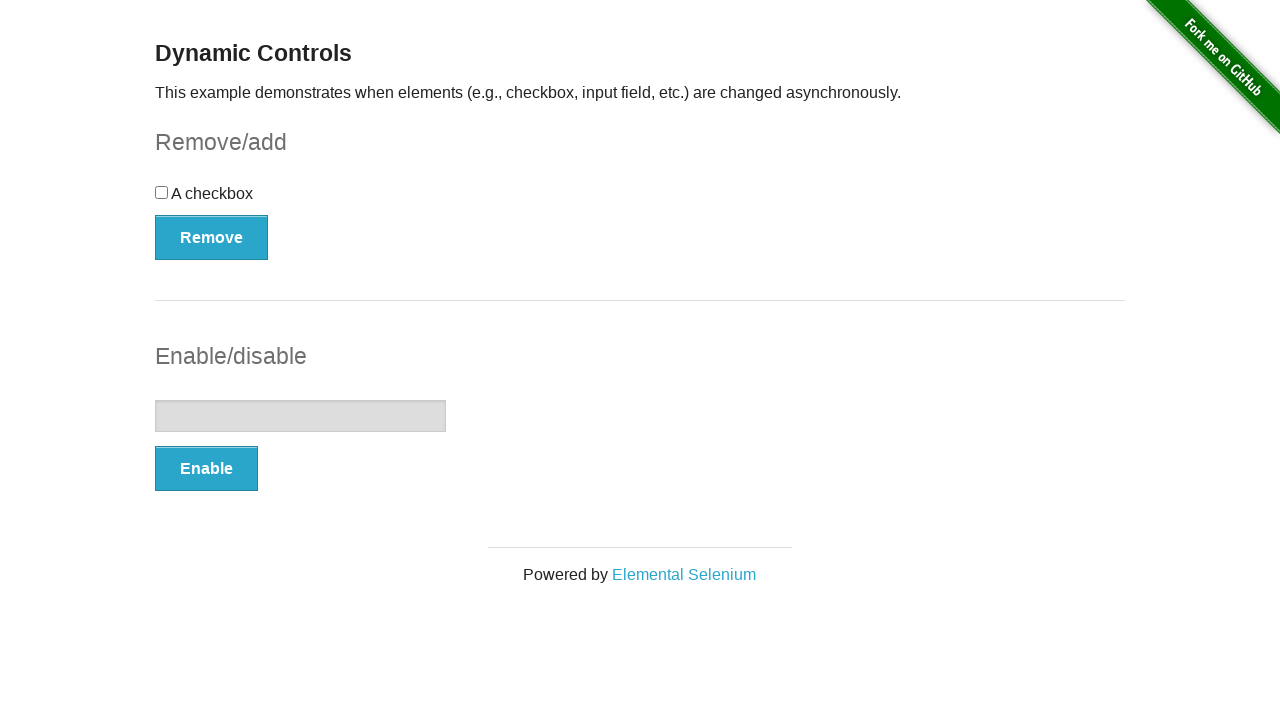

Clicked Remove button at (212, 237) on xpath=//button[text()='Remove']
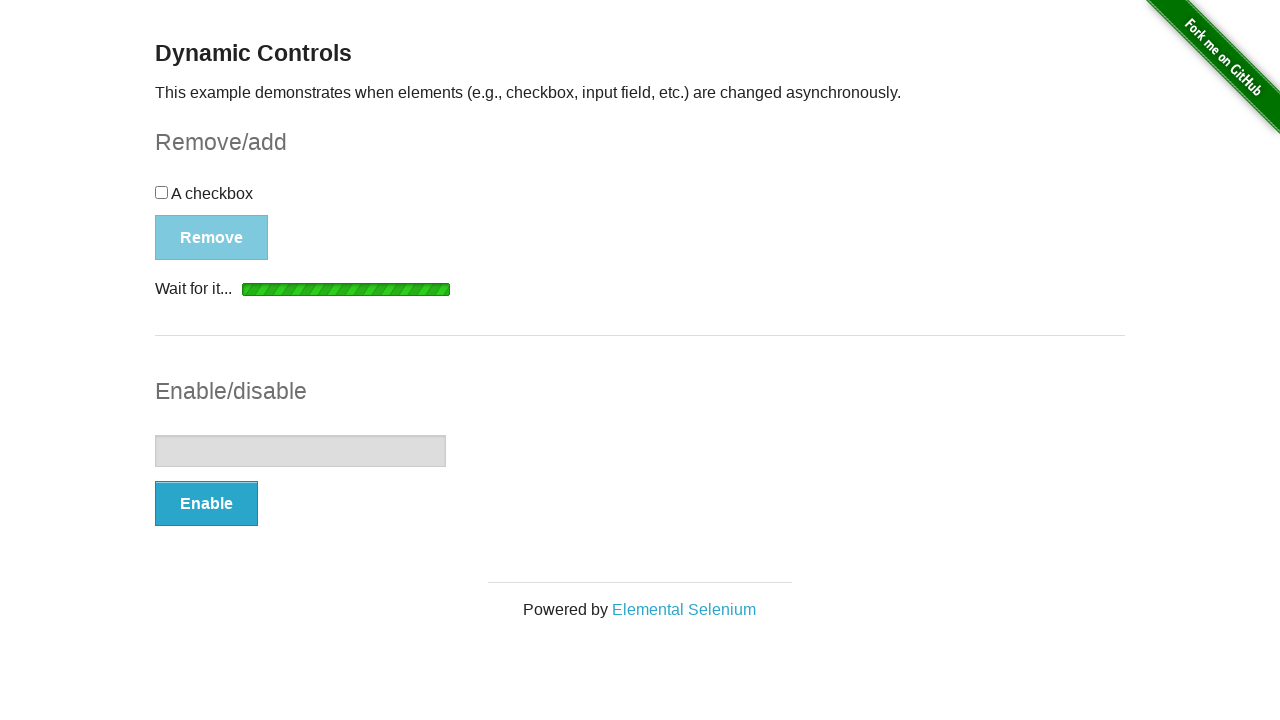

Verified the 'It's gone!' message appeared after removing checkbox
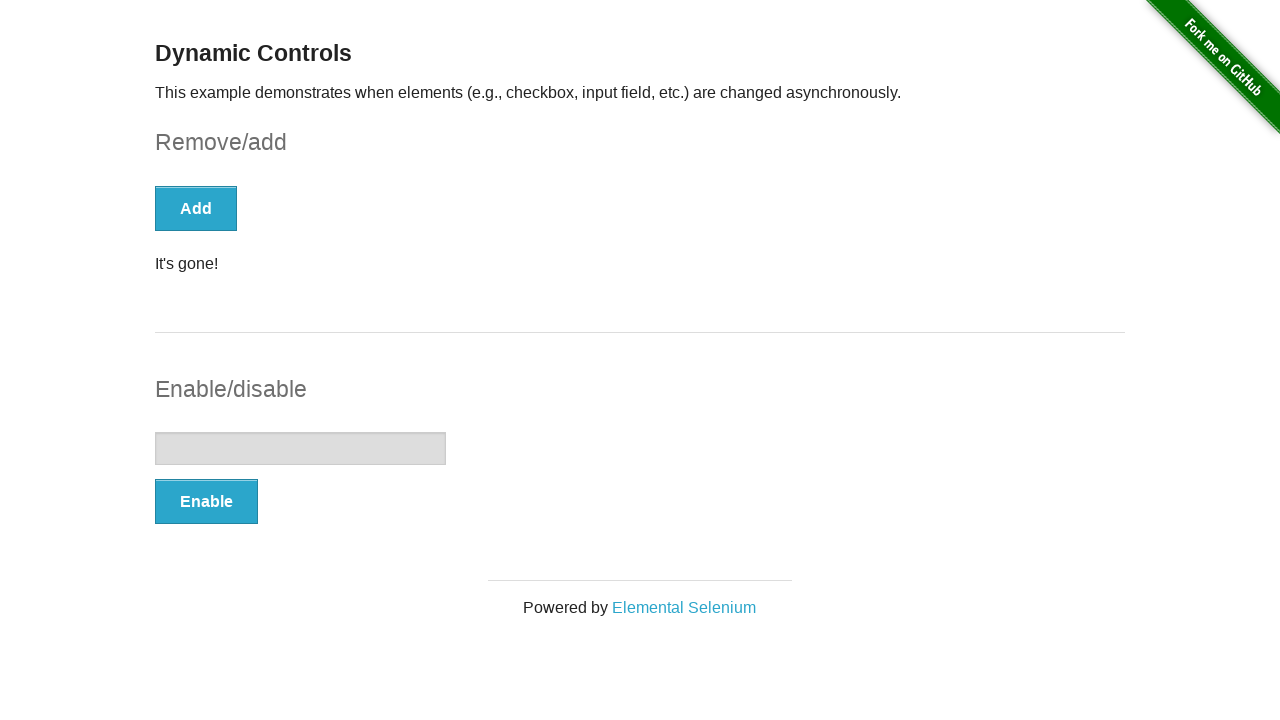

Clicked Enable button to enable text input at (206, 501) on xpath=//button[text()='Enable']
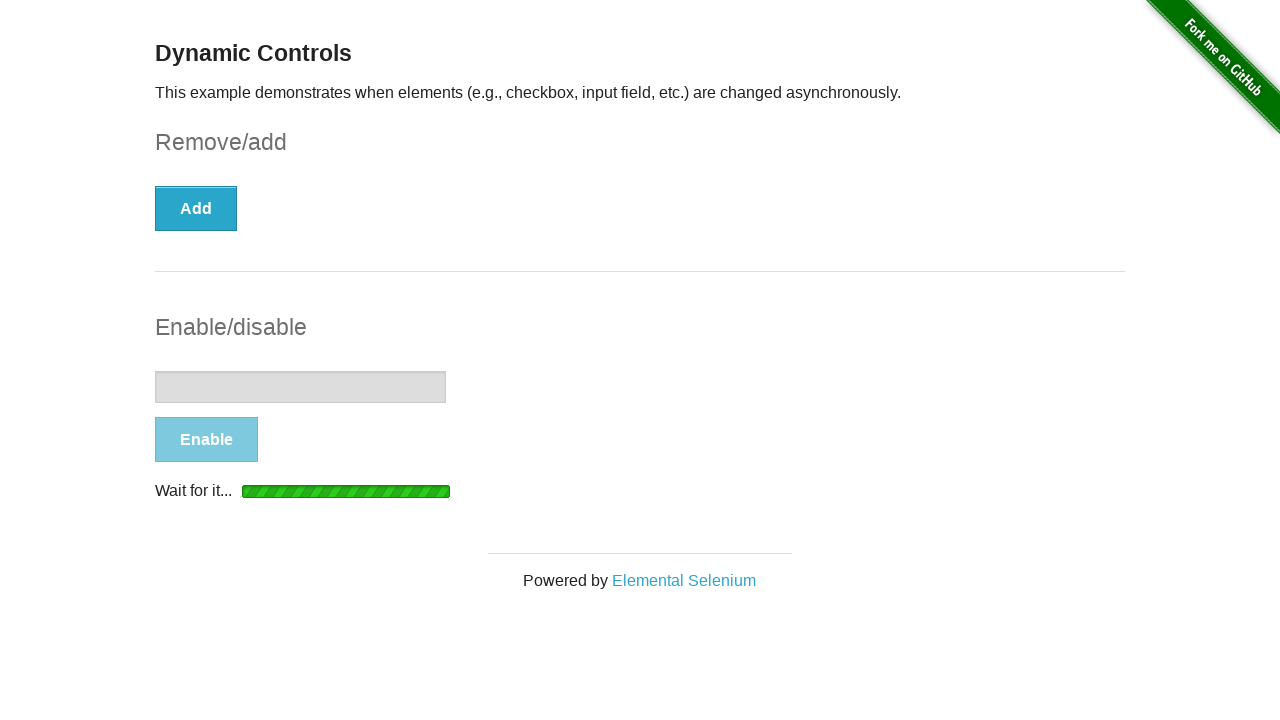

Verified text input field is now enabled
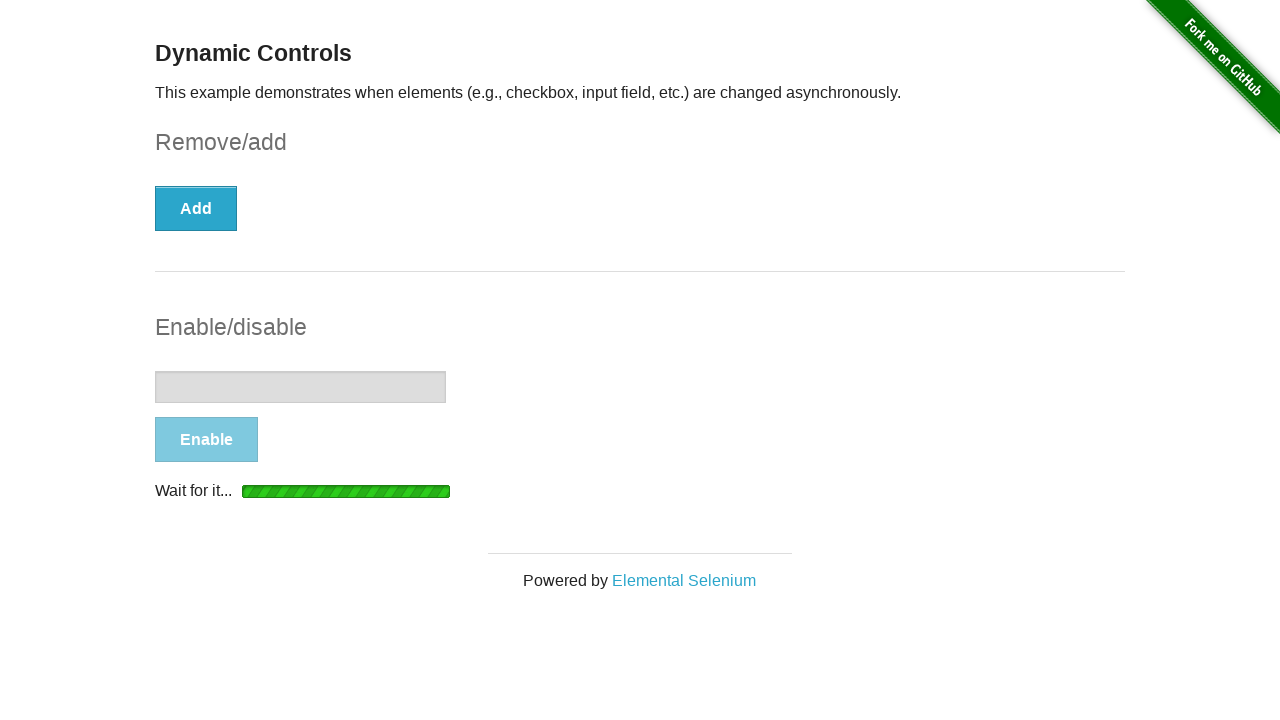

Filled text input field with 'test message' on //input[@type='text']
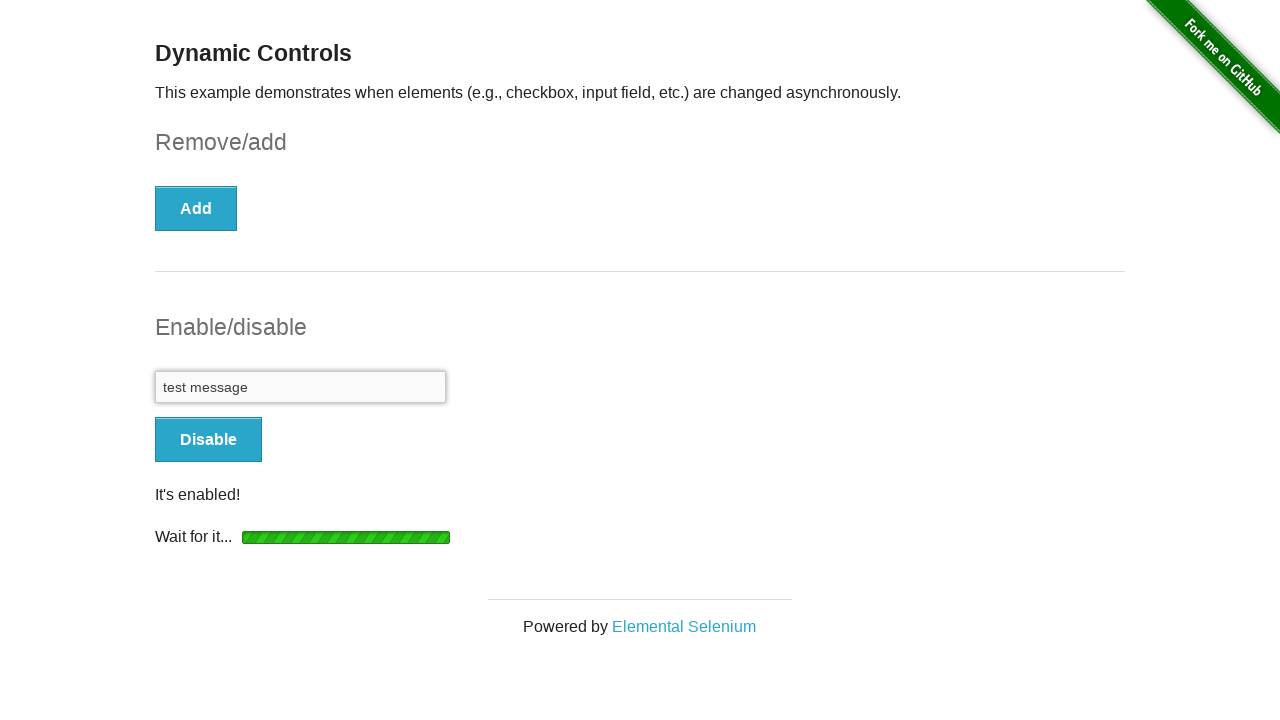

Clicked Disable button to disable text input at (208, 440) on xpath=//button[text()='Disable']
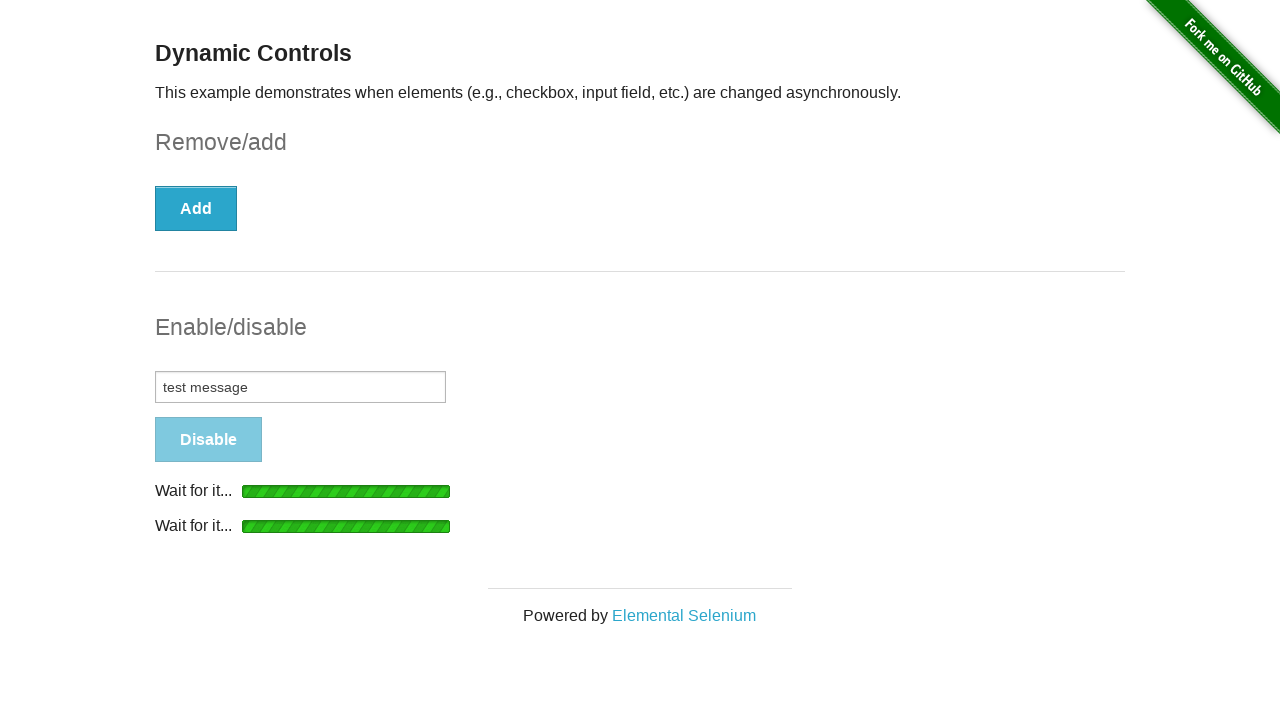

Verified the disabled message appeared after disabling text input
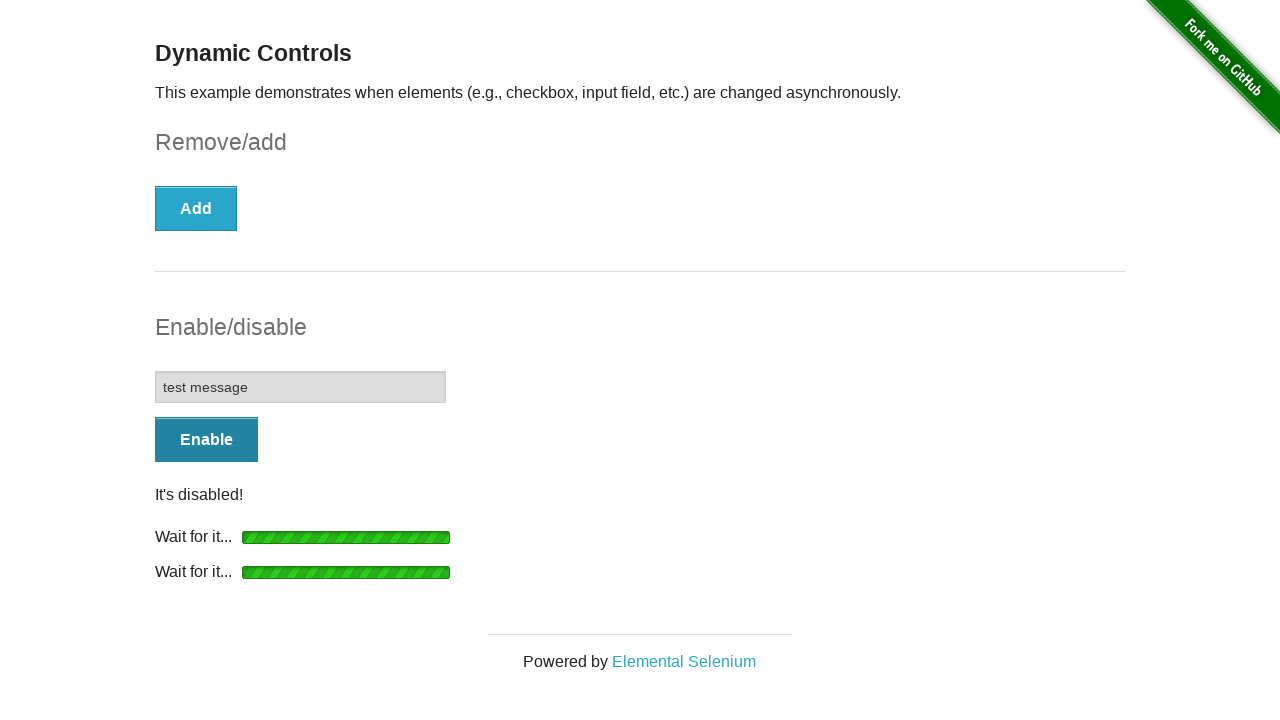

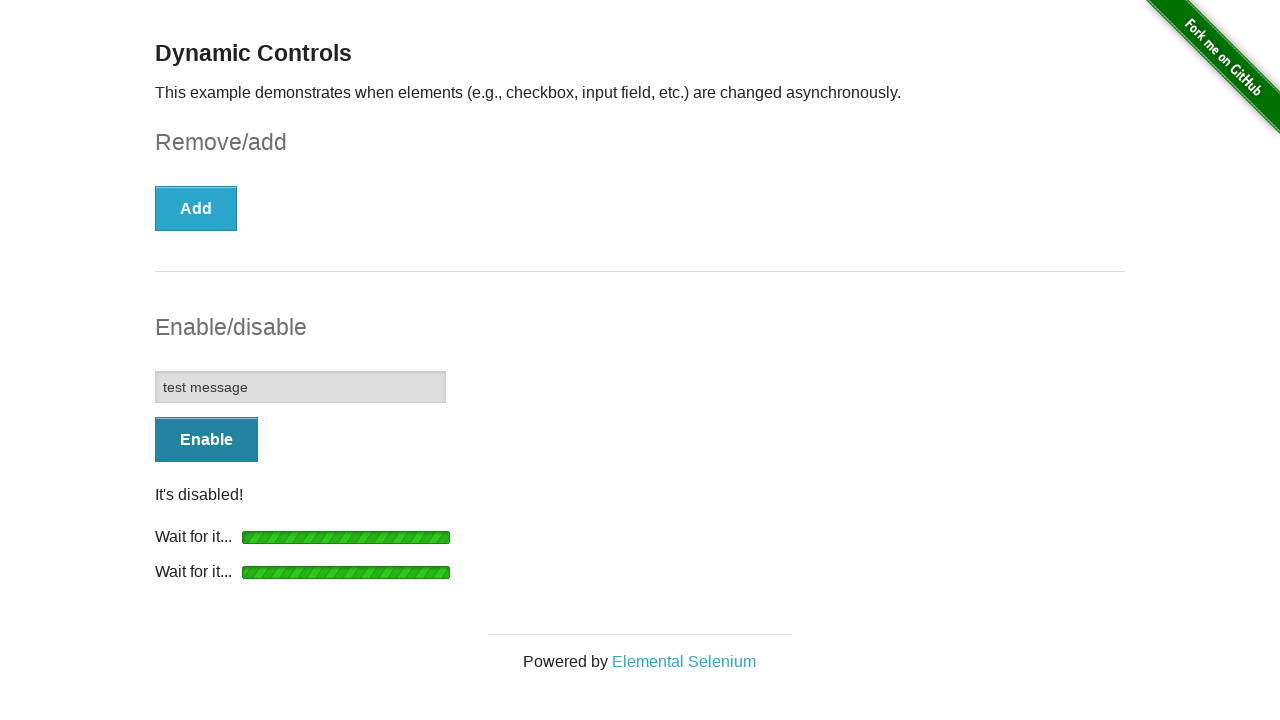